Tests form interactions on an automation practice page by clicking a checkbox, selecting the corresponding option in a dropdown, entering the text in a name field, triggering an alert, and verifying the alert contains the expected text.

Starting URL: https://rahulshettyacademy.com/AutomationPractice/

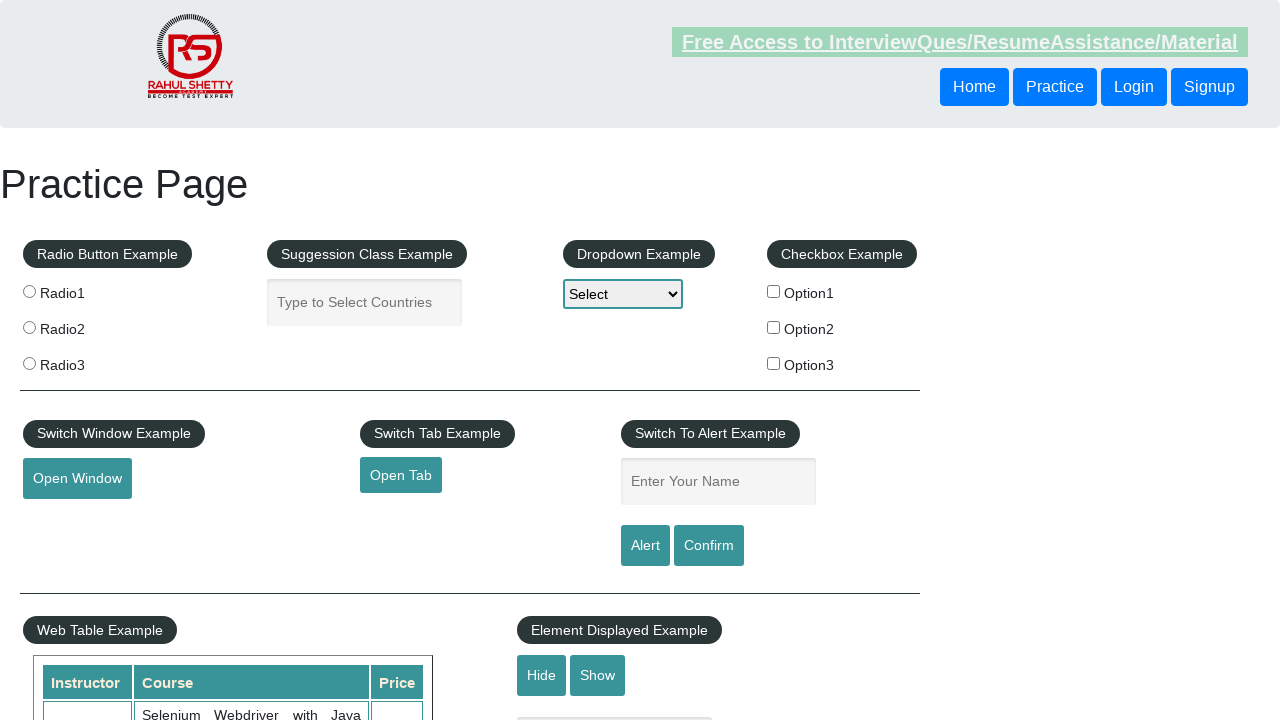

Waited for checkbox option 2 to load
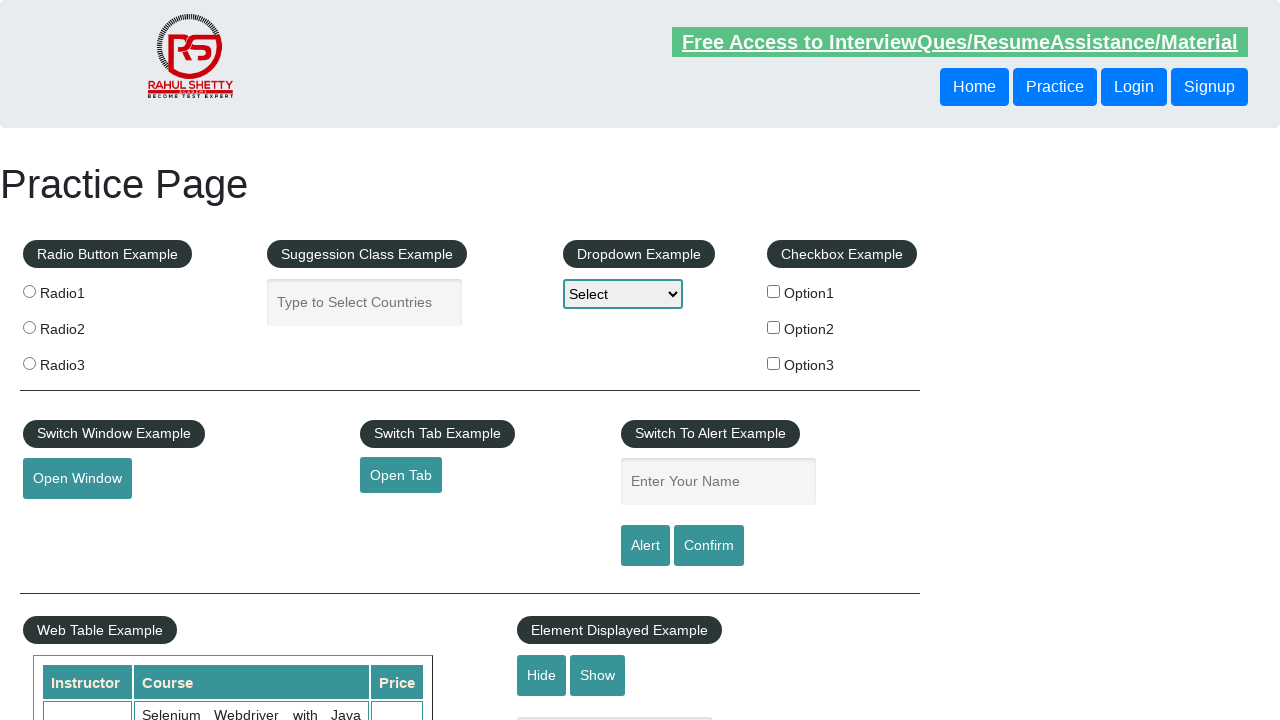

Clicked checkbox option 2 at (774, 327) on #checkBoxOption2
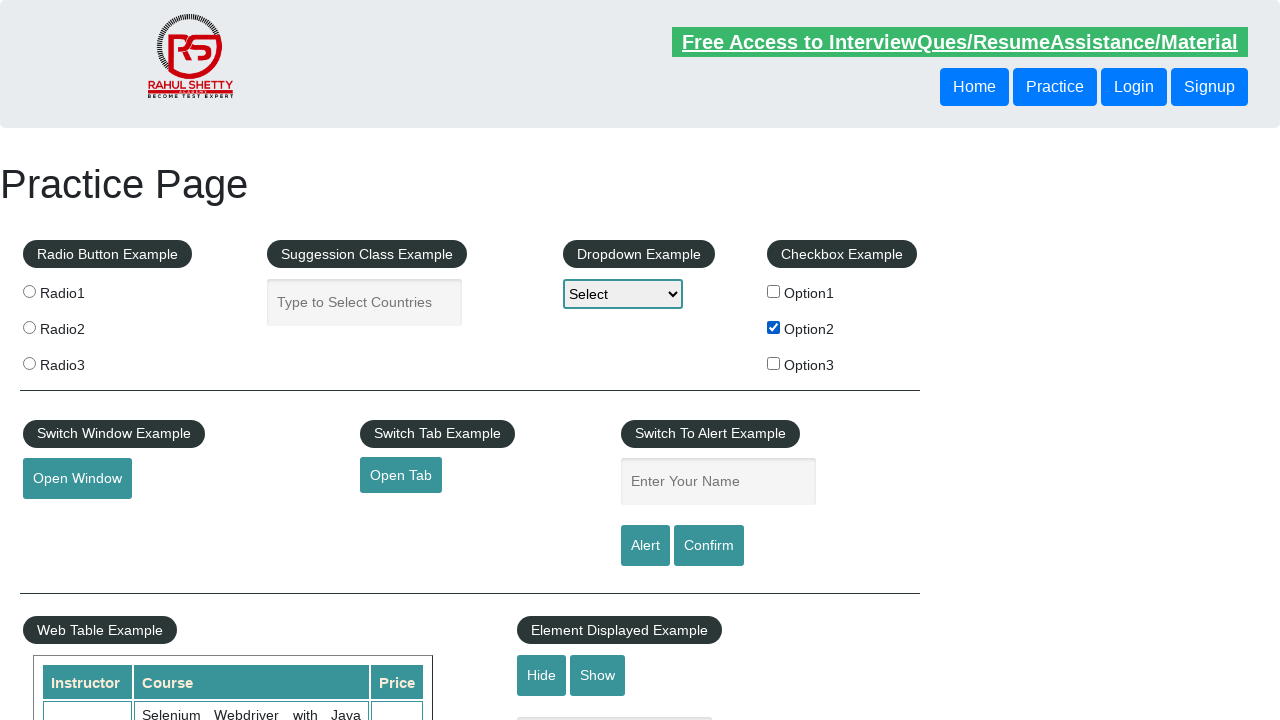

Selected 'Option2' from dropdown menu on #dropdown-class-example
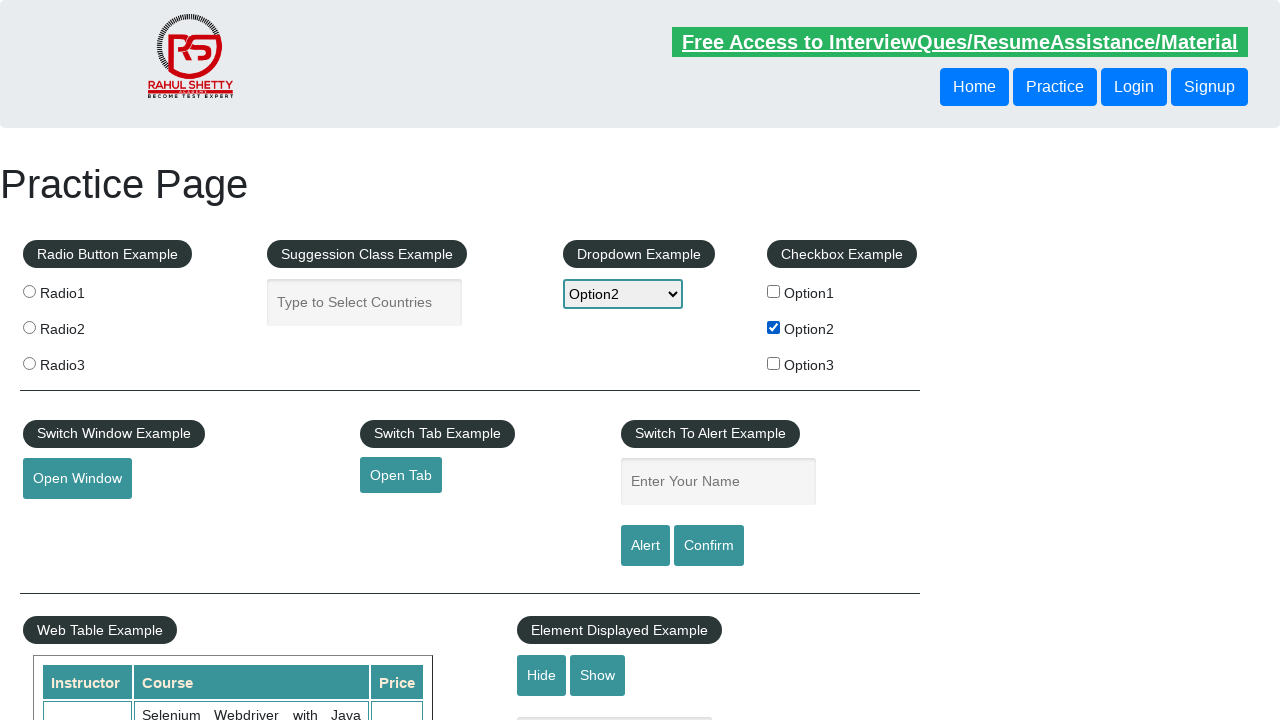

Entered 'Option2' in the name field on #name
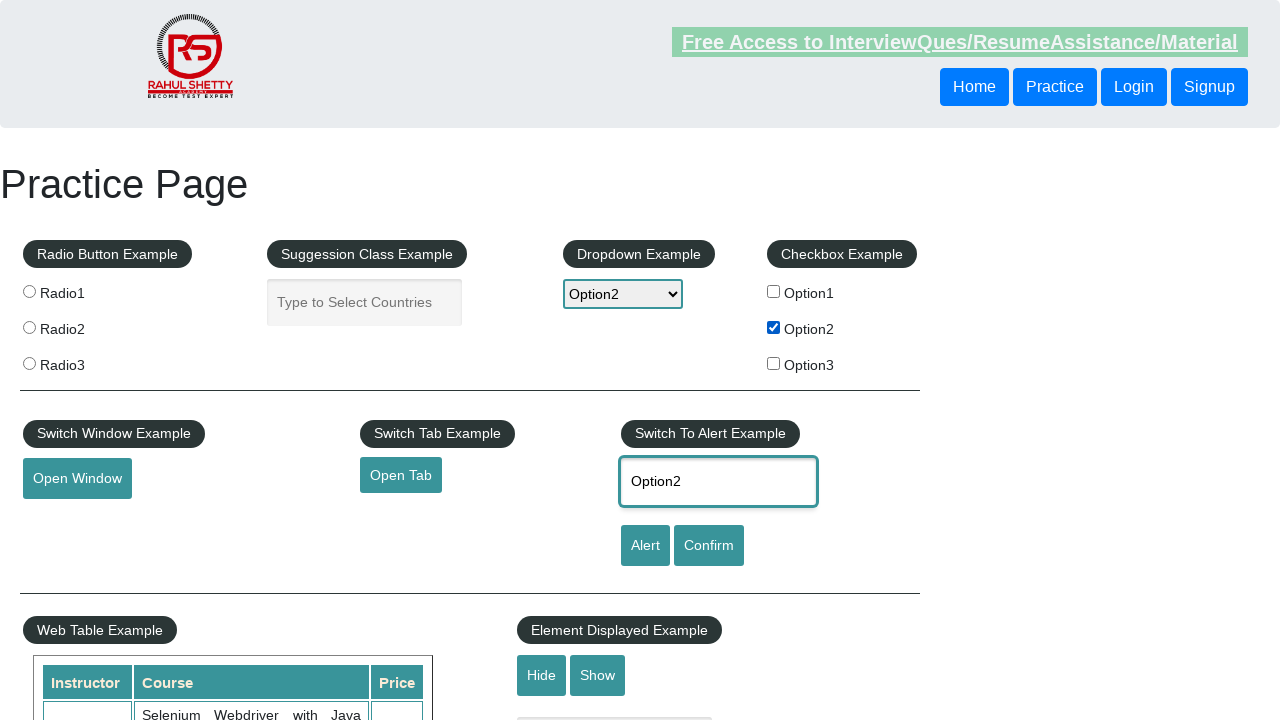

Clicked the alert button at (645, 546) on #alertbtn
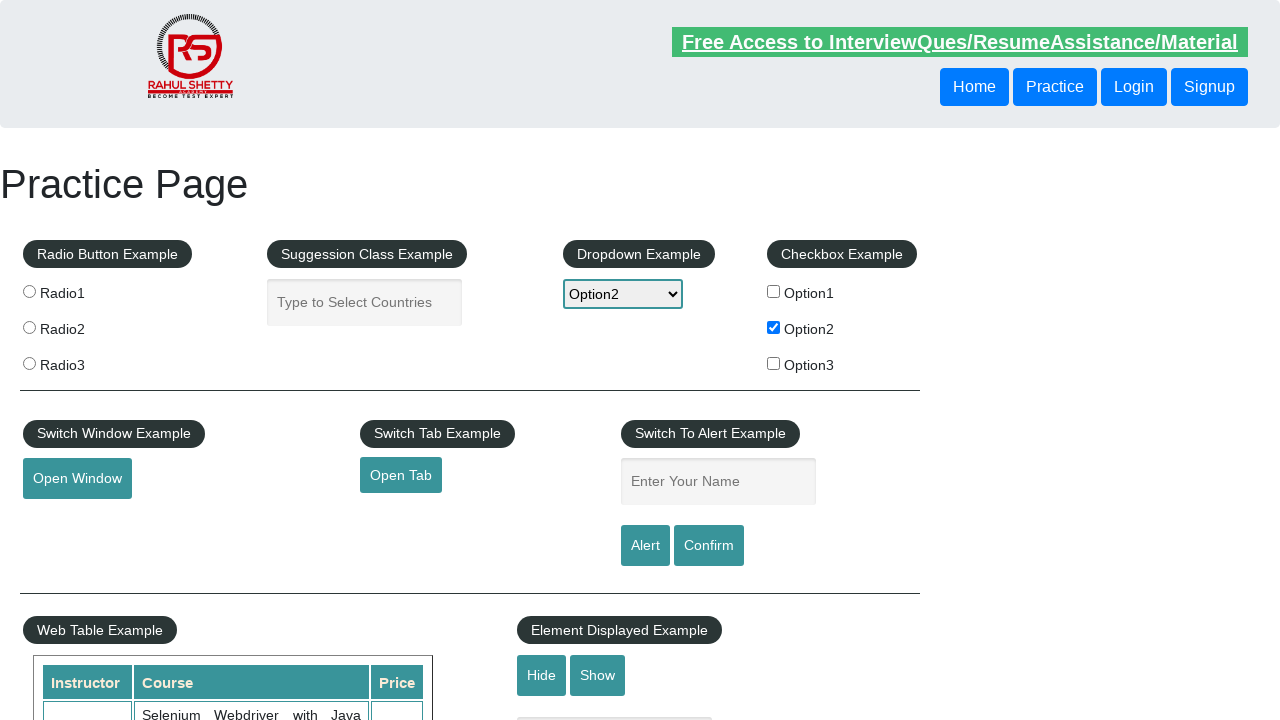

Set up dialog handler to accept alerts
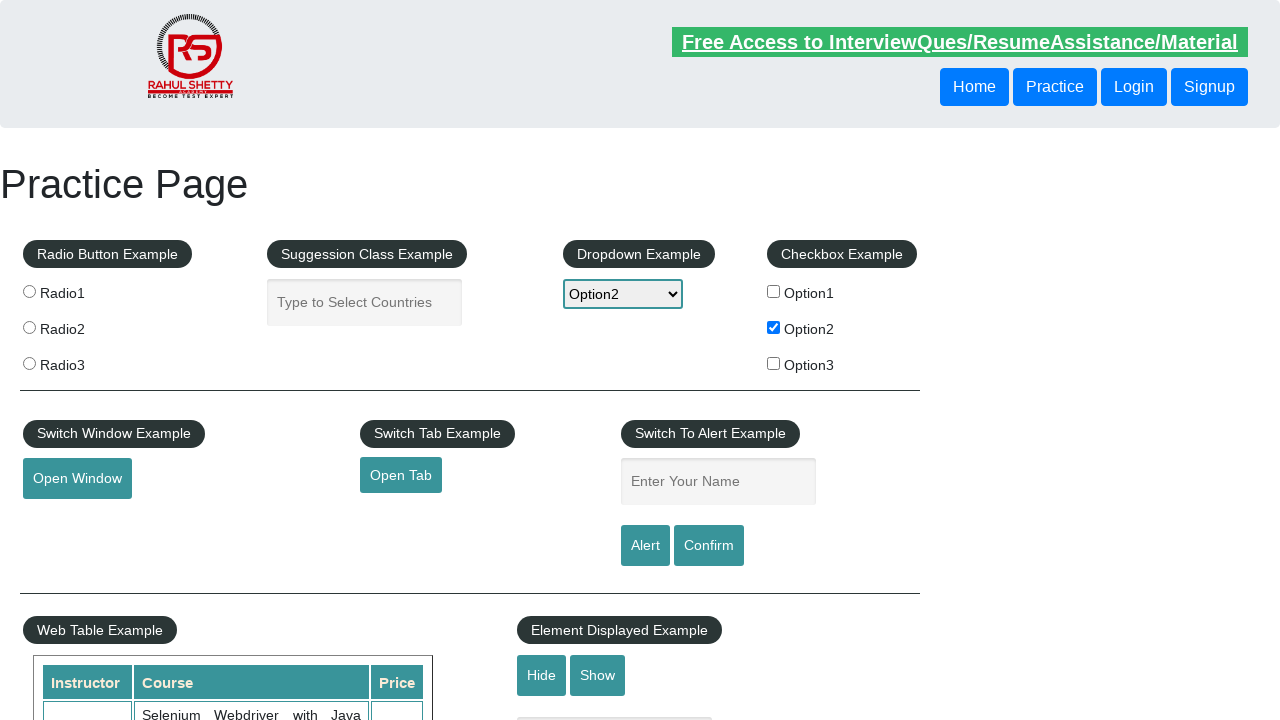

Waited for alert dialog to appear and be handled
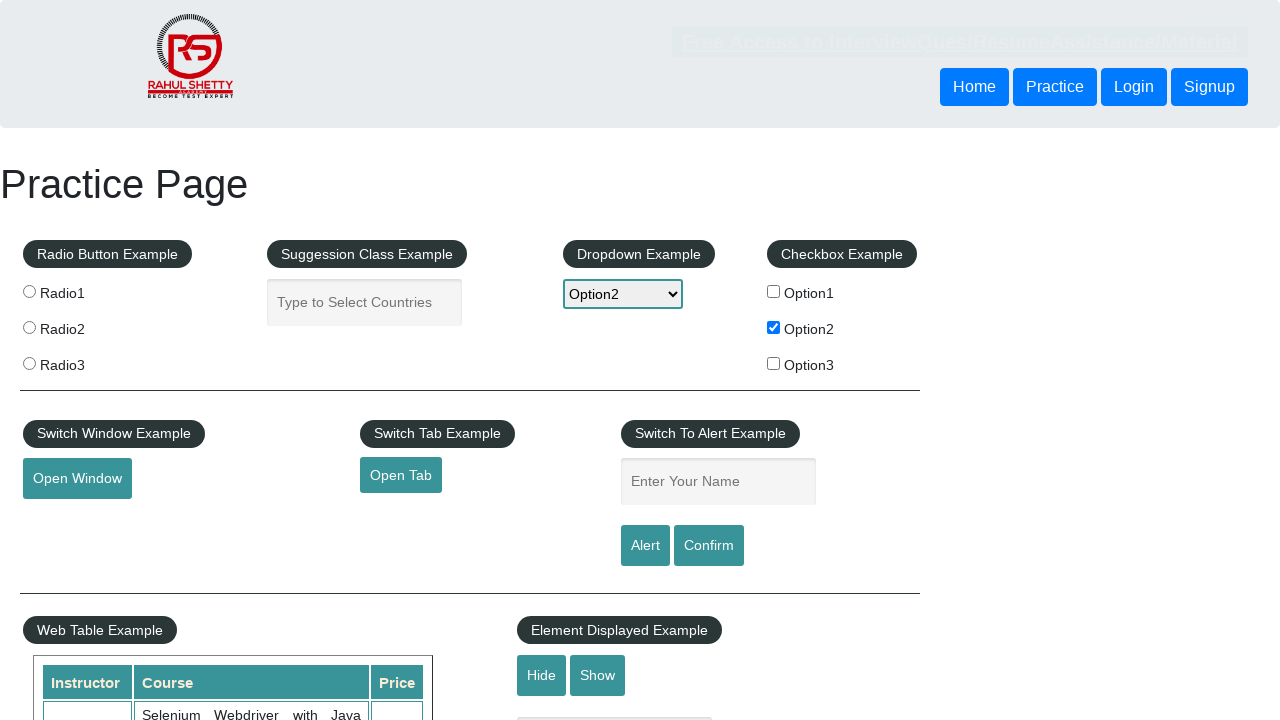

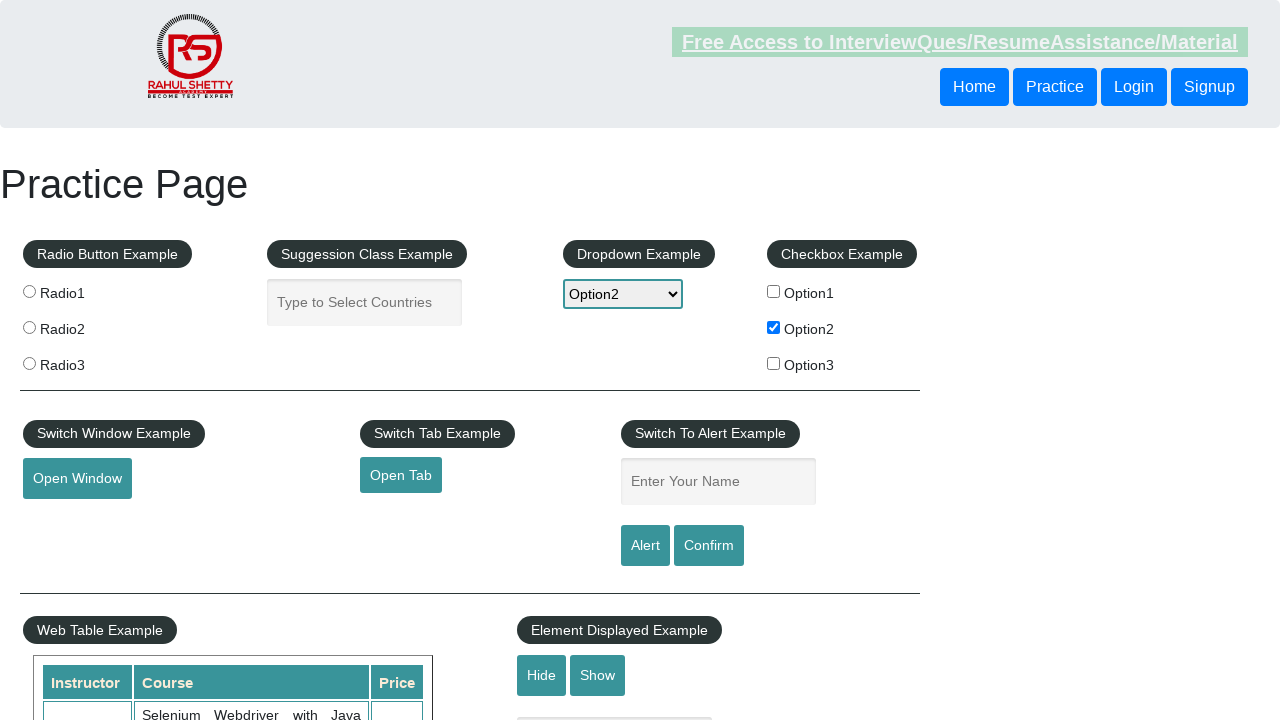